Tests filtering to display only completed items by clicking the Completed link.

Starting URL: https://demo.playwright.dev/todomvc

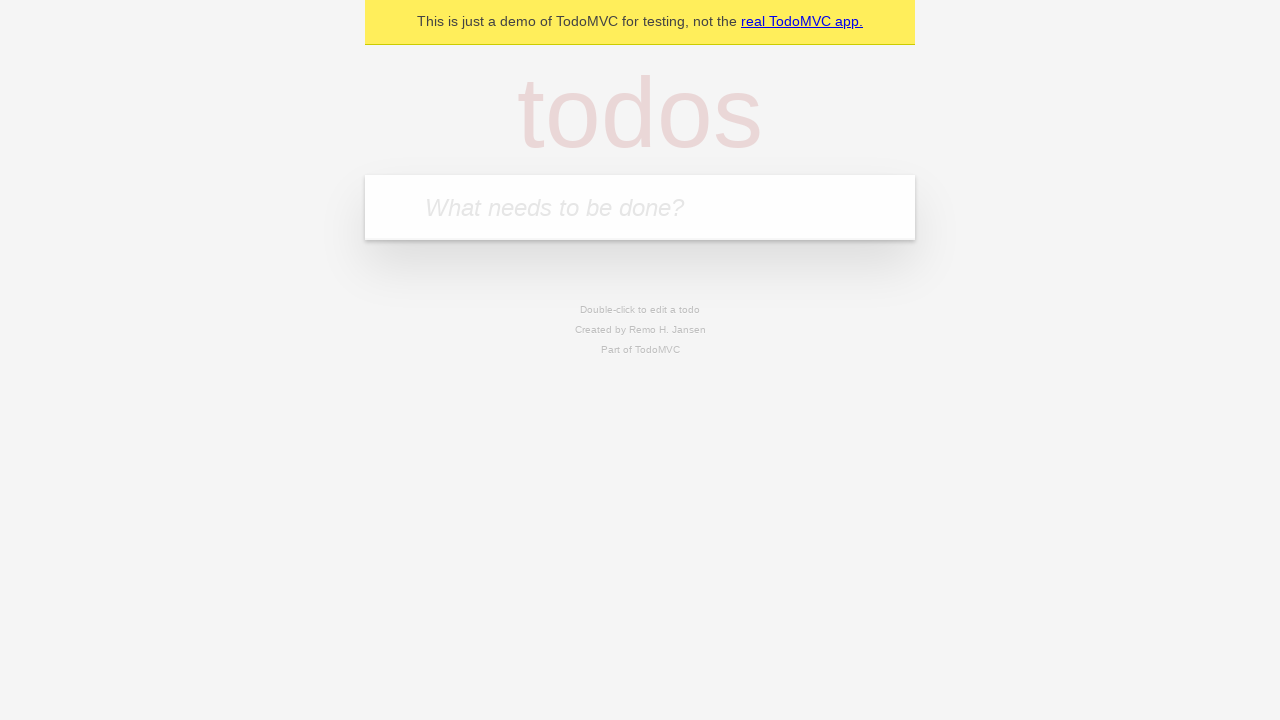

Filled todo input with 'buy some cheese' on internal:attr=[placeholder="What needs to be done?"i]
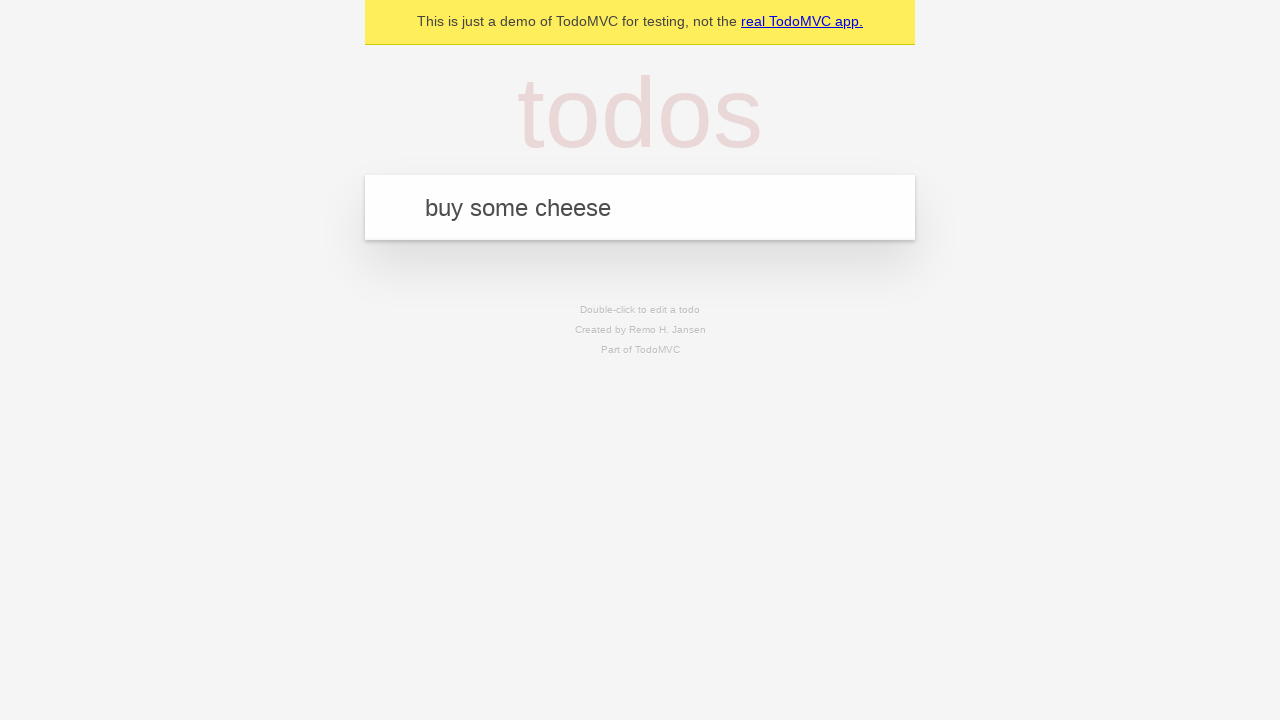

Pressed Enter to create todo 'buy some cheese' on internal:attr=[placeholder="What needs to be done?"i]
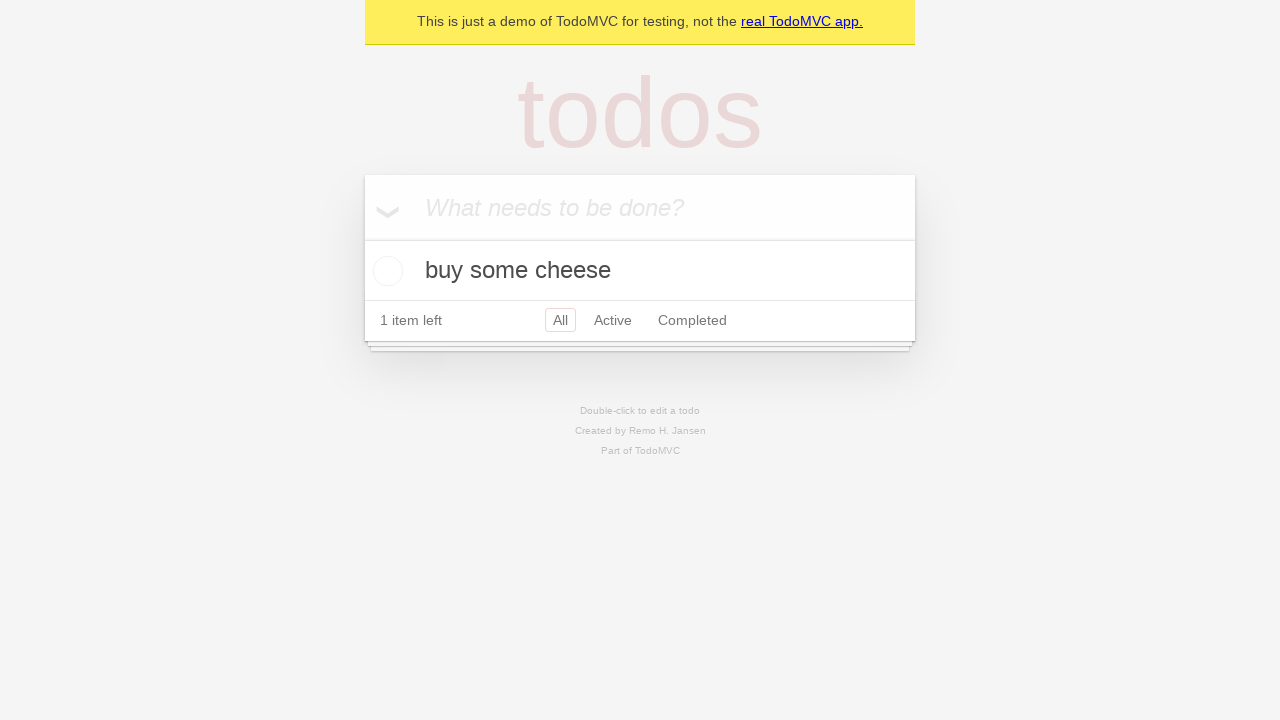

Filled todo input with 'feed the cat' on internal:attr=[placeholder="What needs to be done?"i]
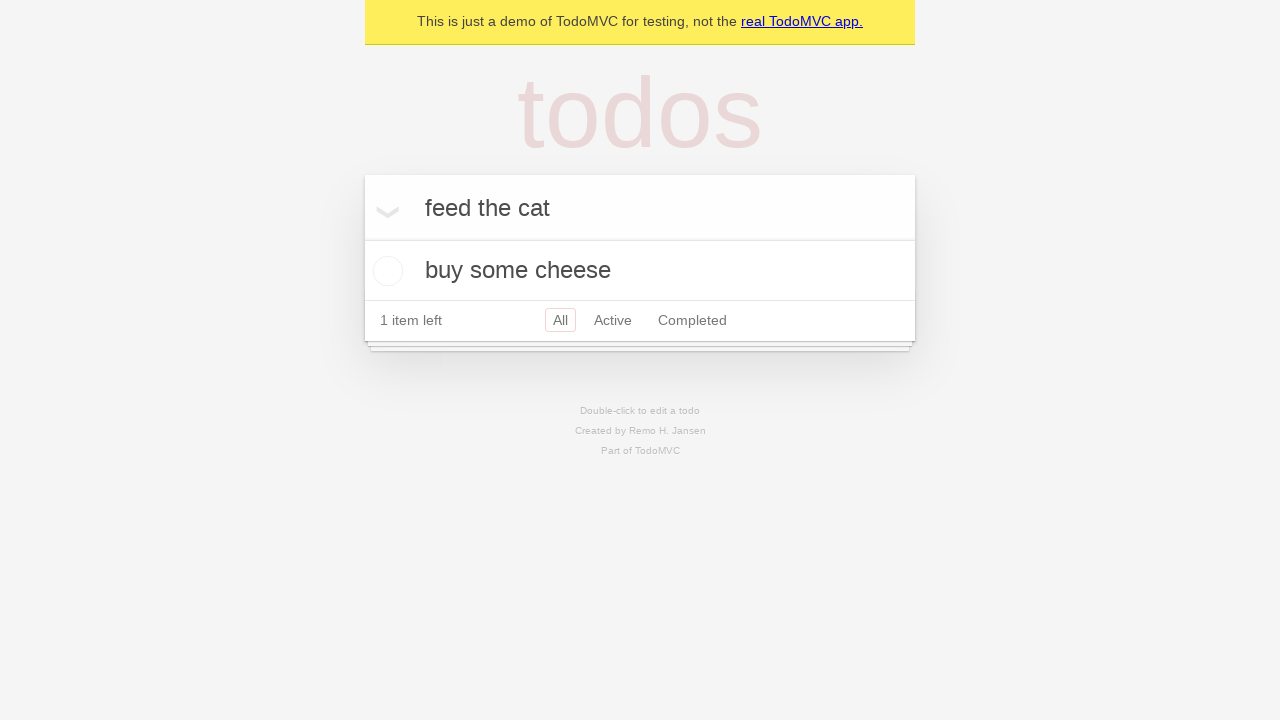

Pressed Enter to create todo 'feed the cat' on internal:attr=[placeholder="What needs to be done?"i]
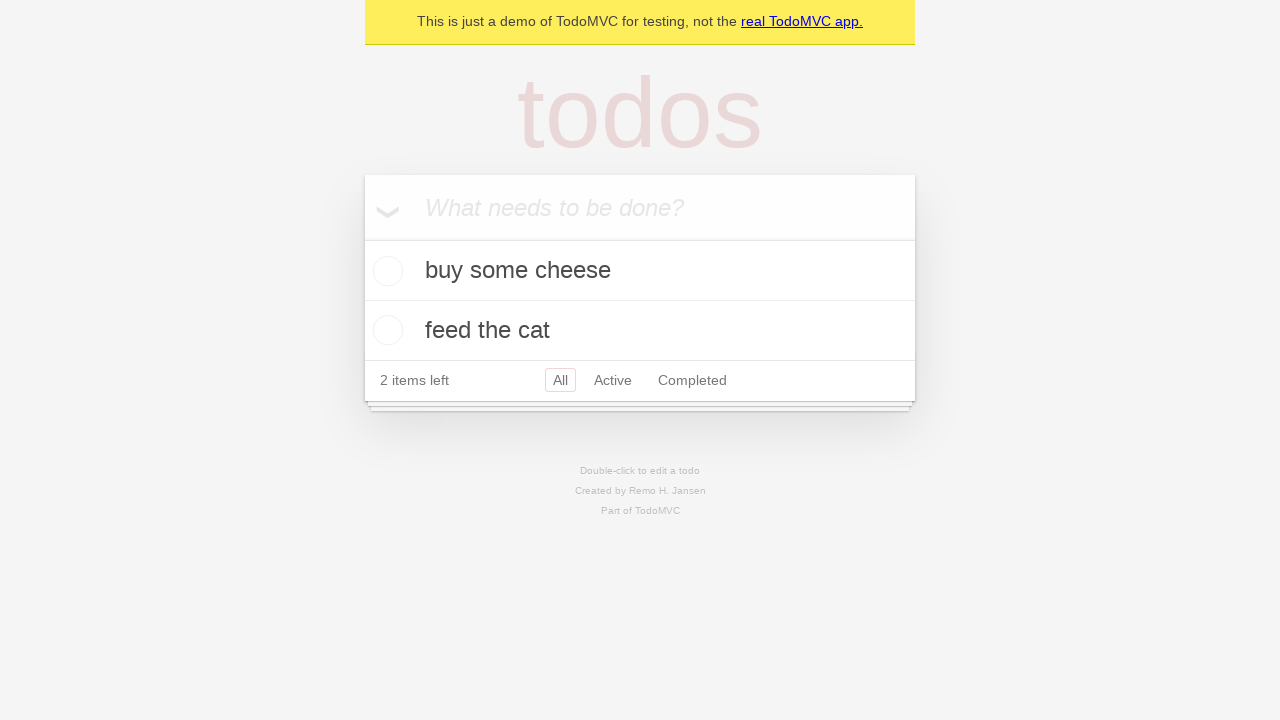

Filled todo input with 'book a doctors appointment' on internal:attr=[placeholder="What needs to be done?"i]
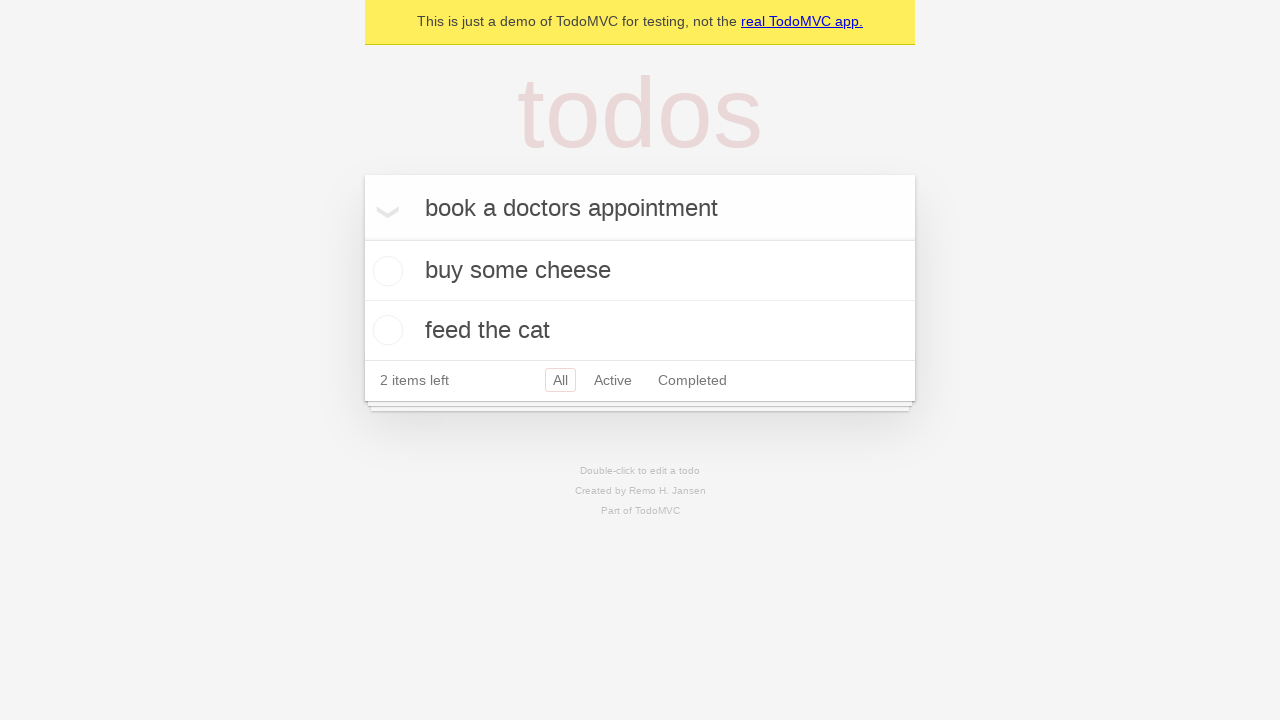

Pressed Enter to create todo 'book a doctors appointment' on internal:attr=[placeholder="What needs to be done?"i]
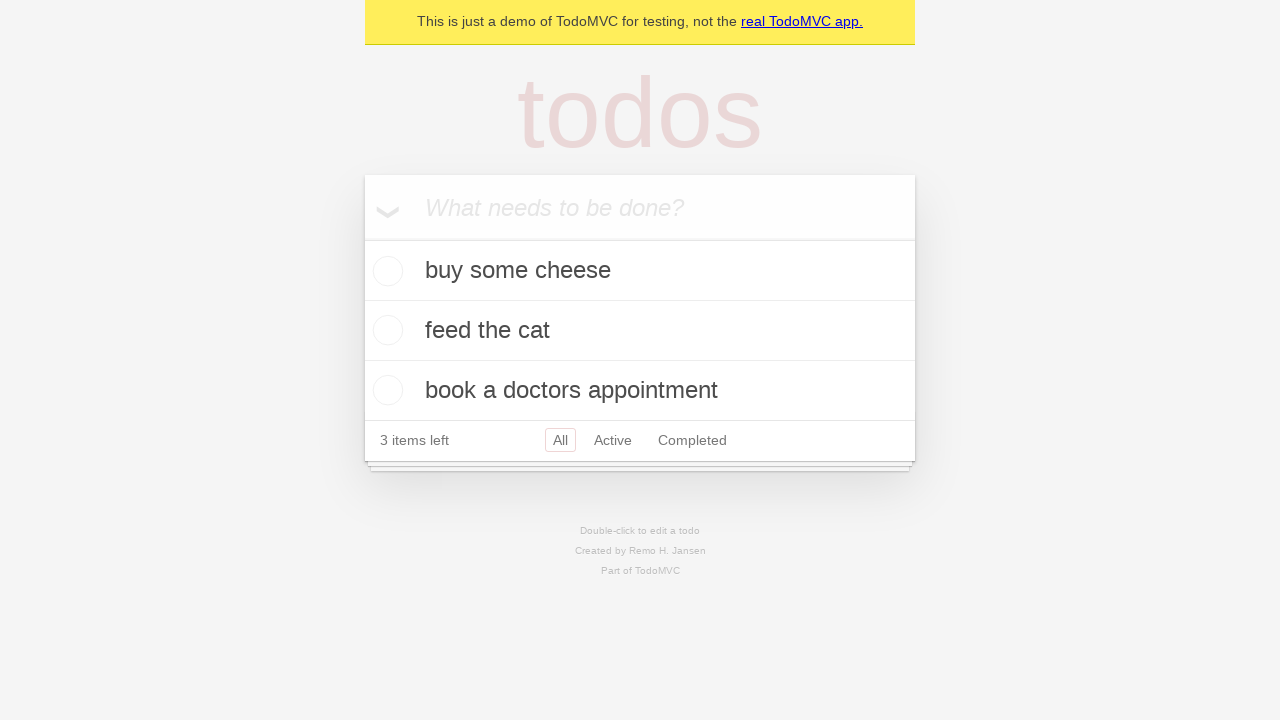

All three todo items loaded and visible
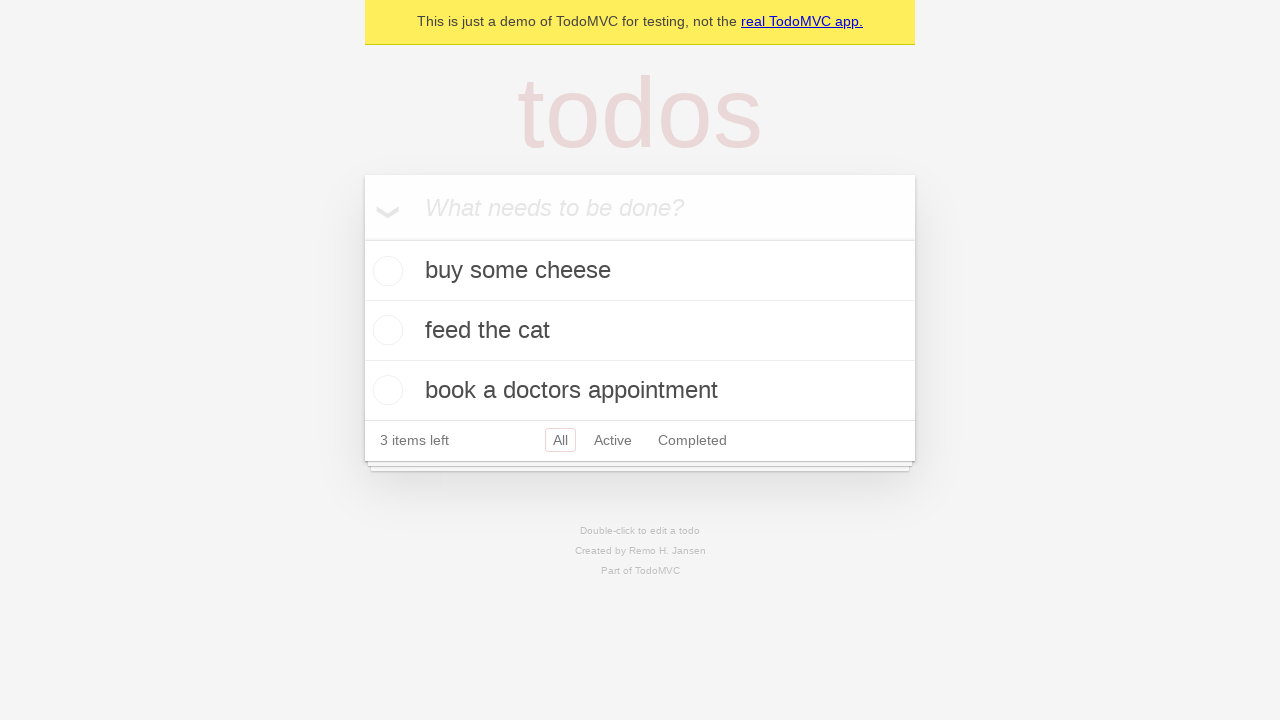

Checked the second todo item as completed at (385, 330) on [data-testid='todo-item'] >> nth=1 >> internal:role=checkbox
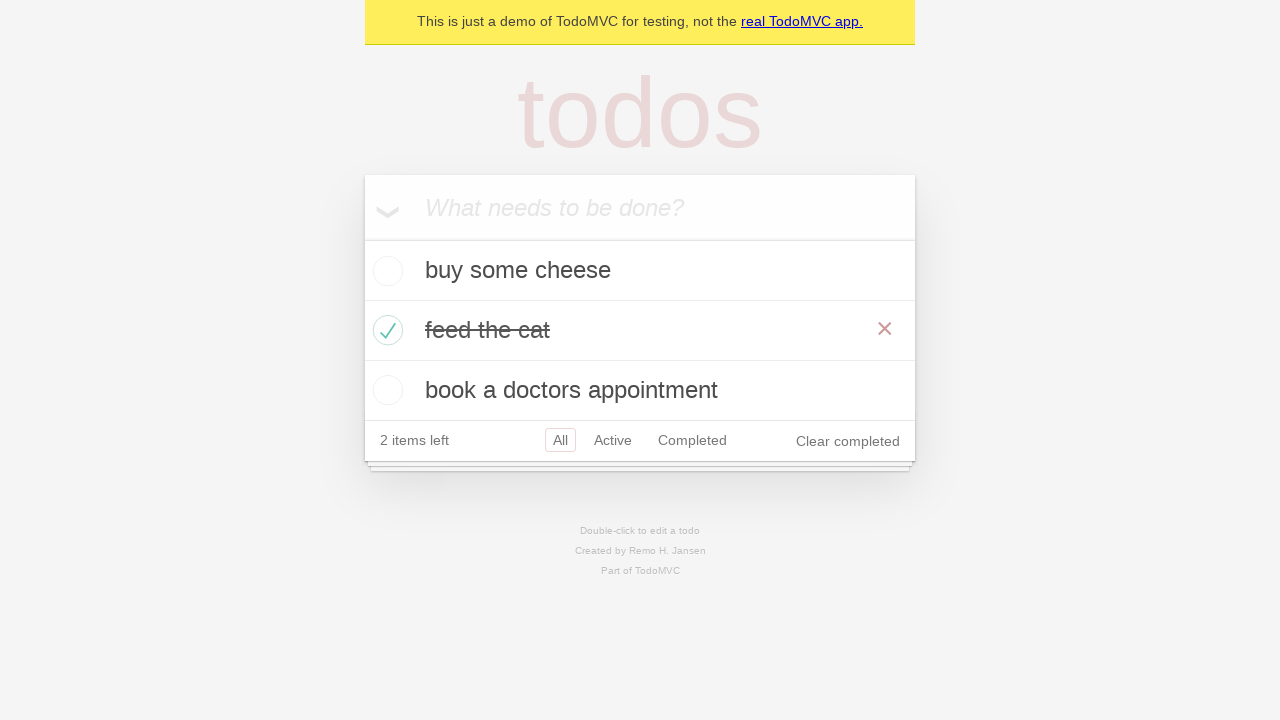

Clicked the Completed filter link to display only completed items at (692, 440) on internal:role=link[name="Completed"i]
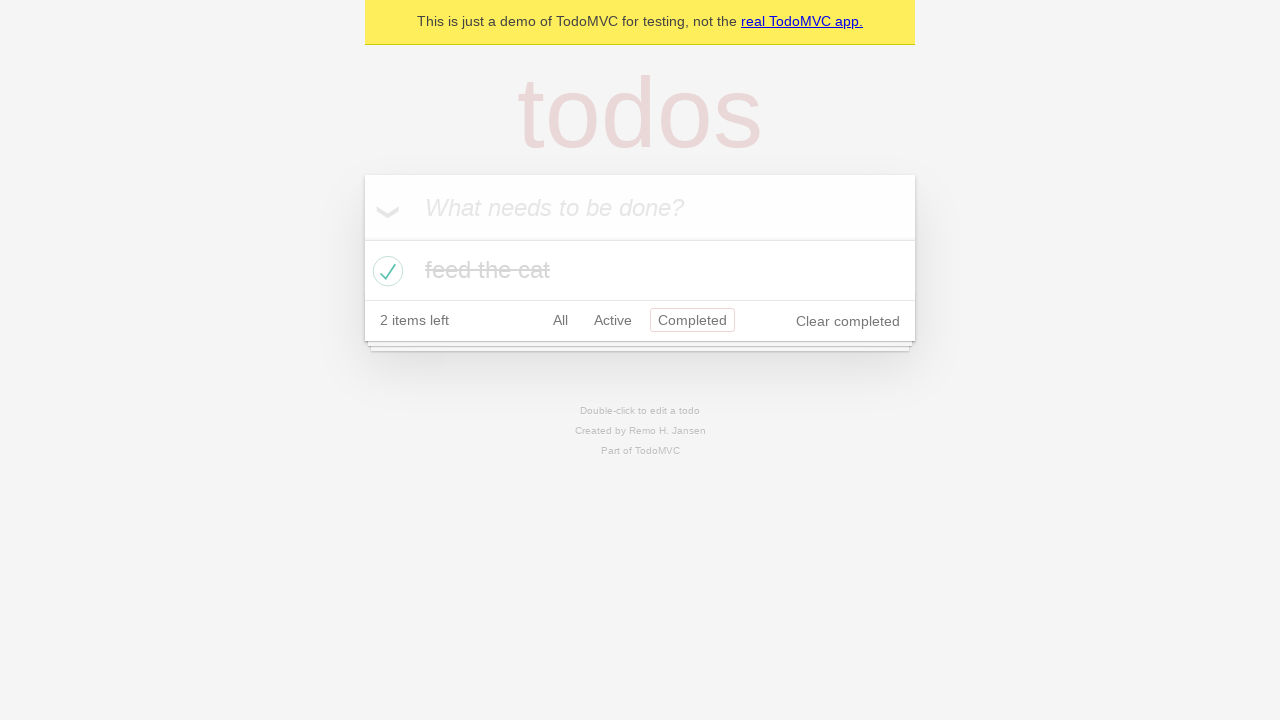

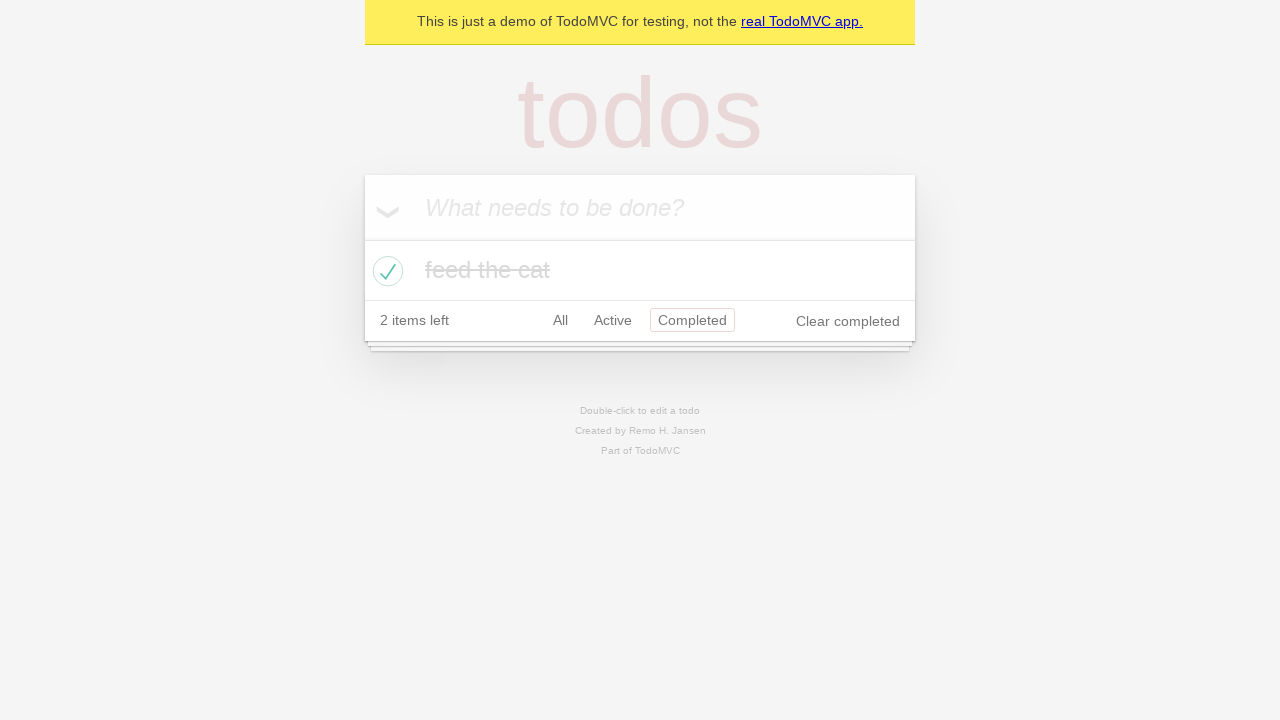